Tests a registration form by filling in first name, last name, and email fields, then submitting the form and verifying the success message.

Starting URL: http://suninjuly.github.io/registration1.html

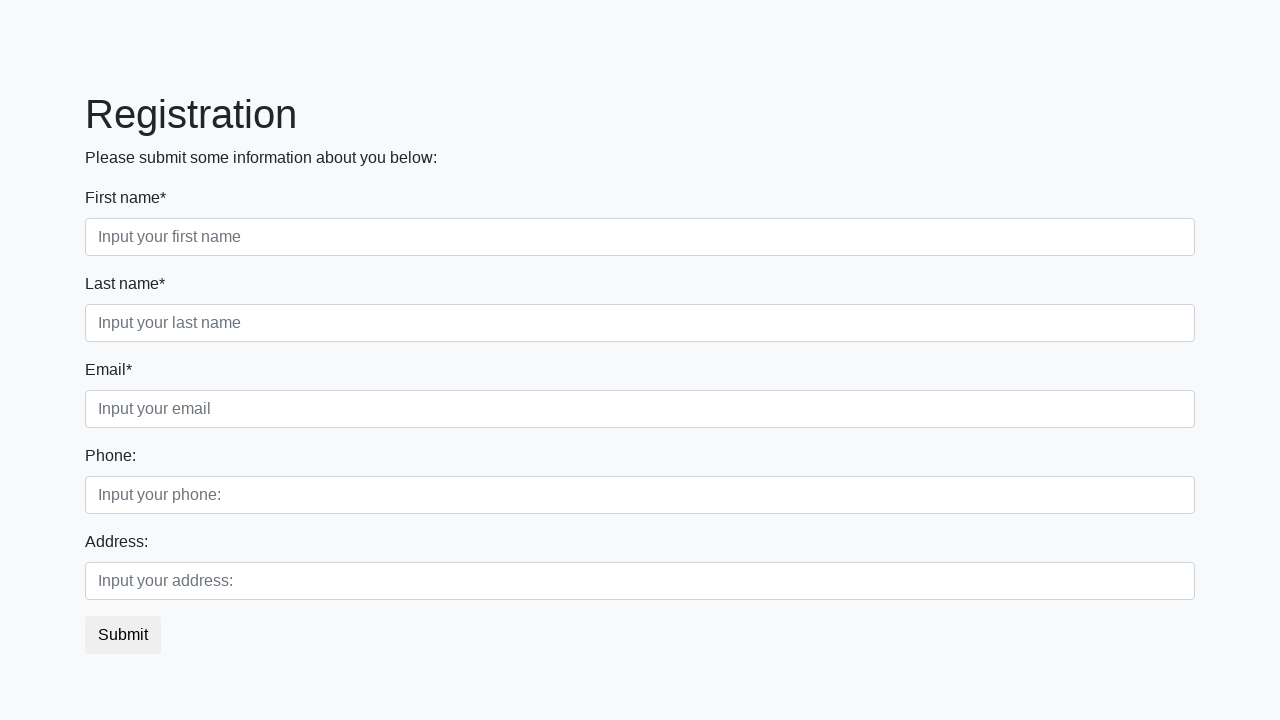

Filled first name field with 'John' on input[placeholder='Input your first name']
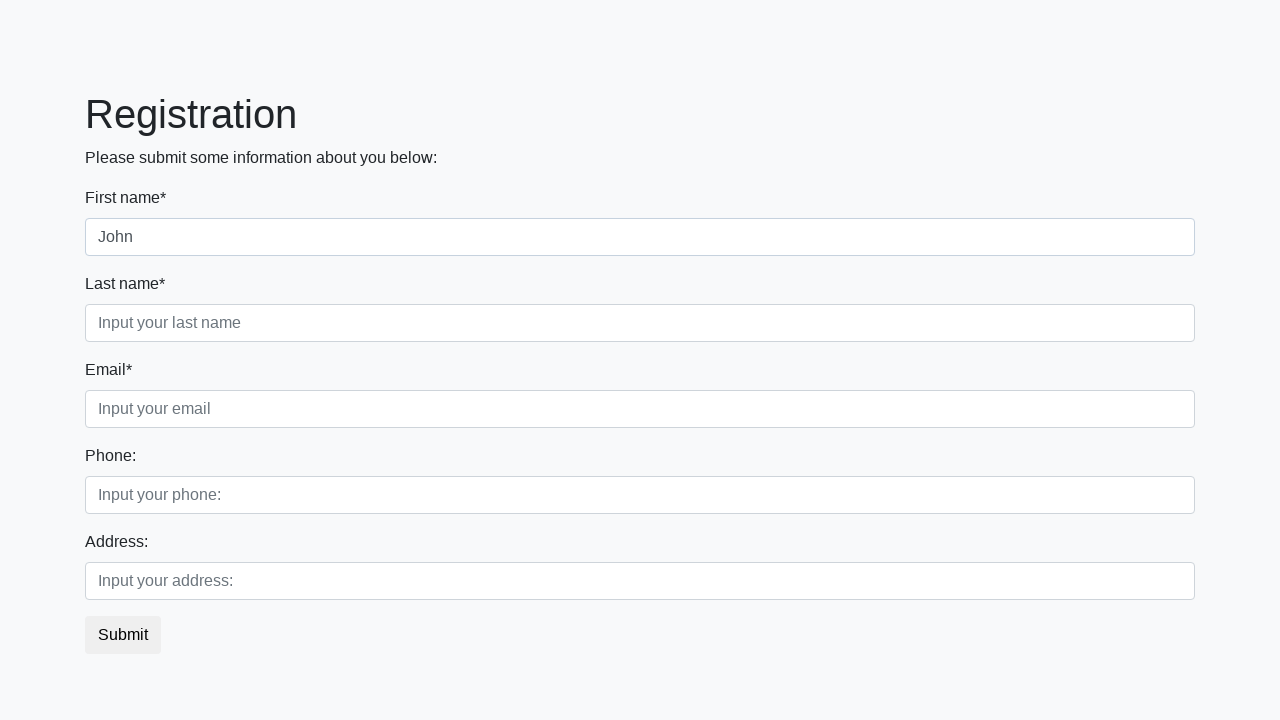

Filled last name field with 'Smith' on input[placeholder='Input your last name']
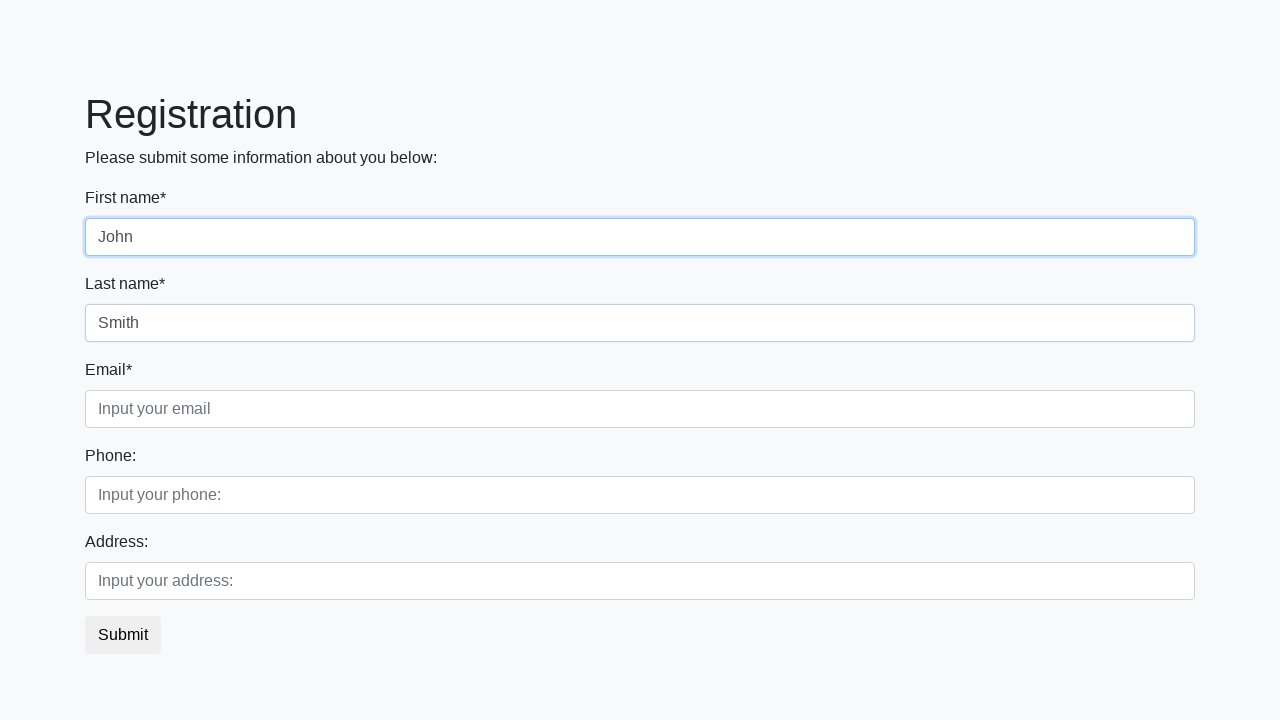

Filled email field with 'john.smith@example.com' on input[placeholder='Input your email']
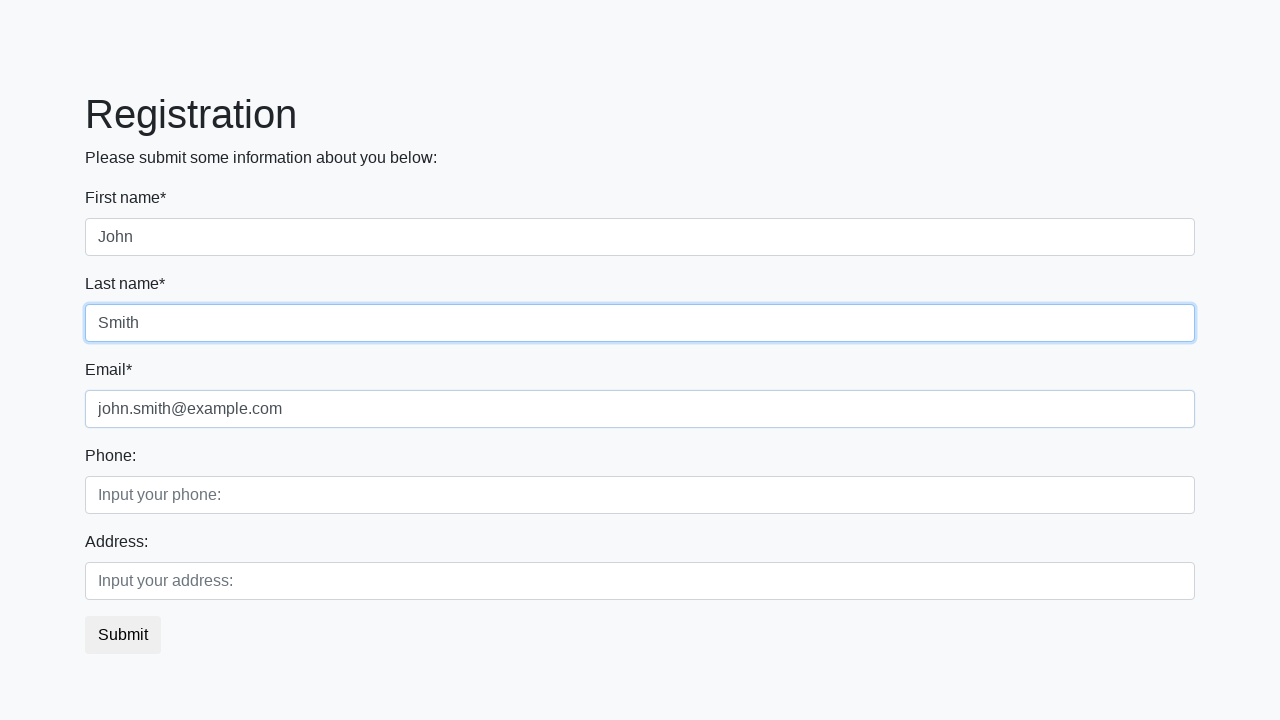

Clicked submit button to register at (123, 635) on .btn.btn-default
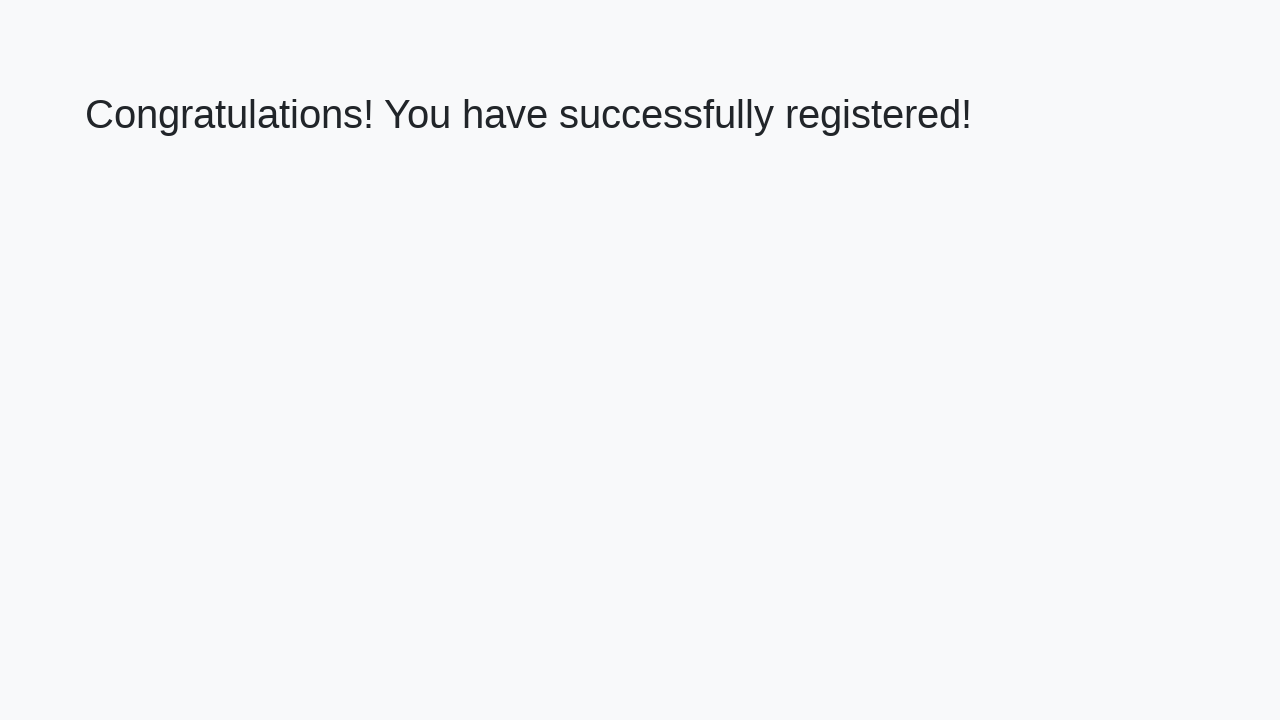

Success message displayed with h1 heading
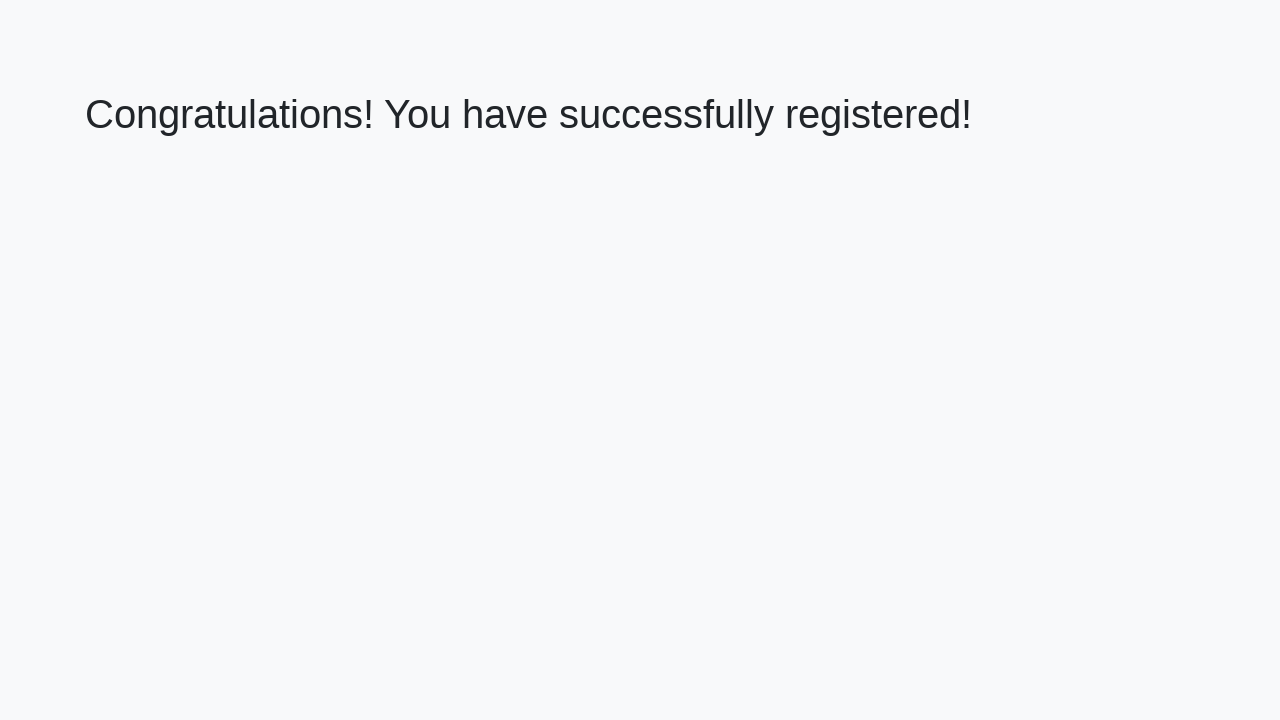

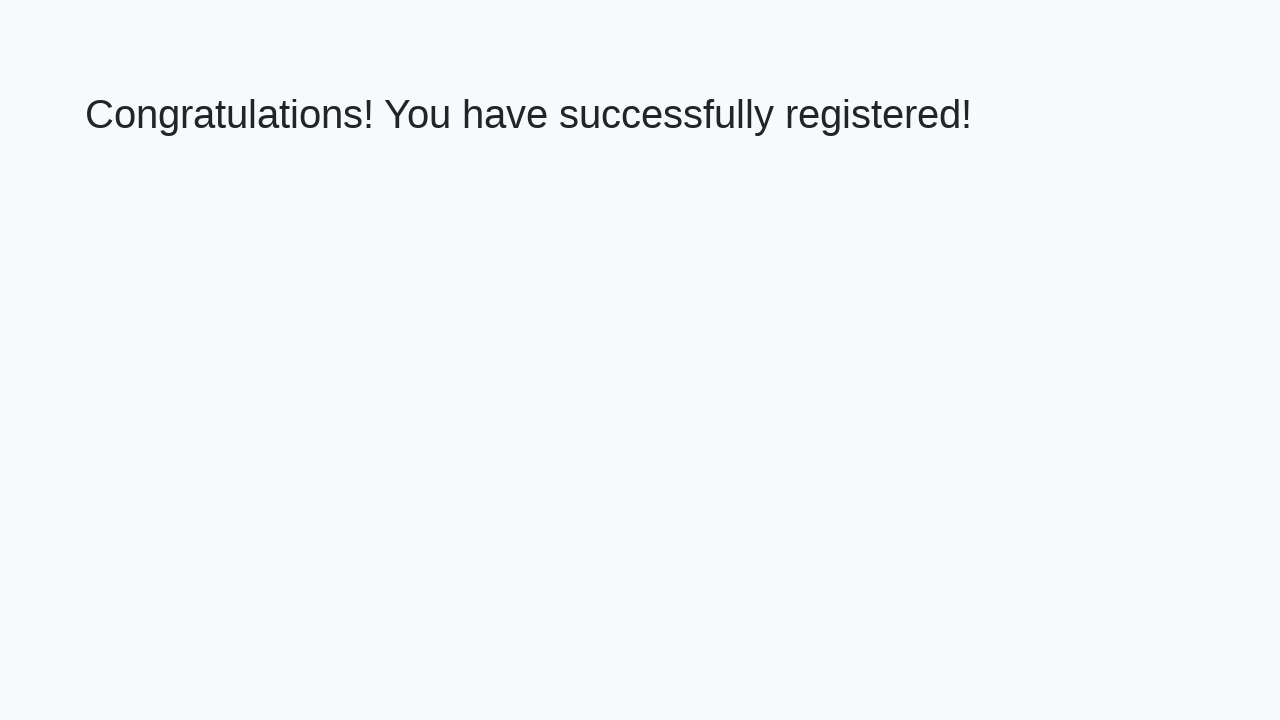